Navigates to python.org, finds the PyPI menu item in the top navigation menu, and clicks on it to navigate to PyPI

Starting URL: http://python.org

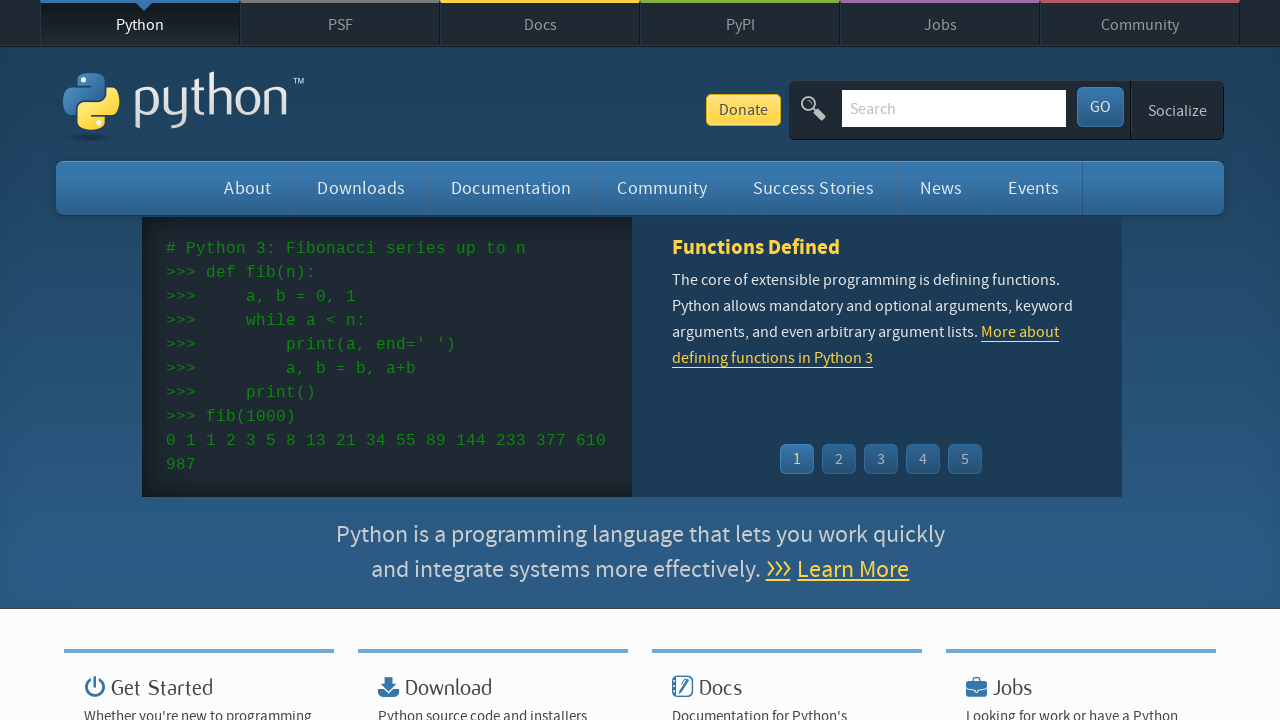

Top navigation menu loaded
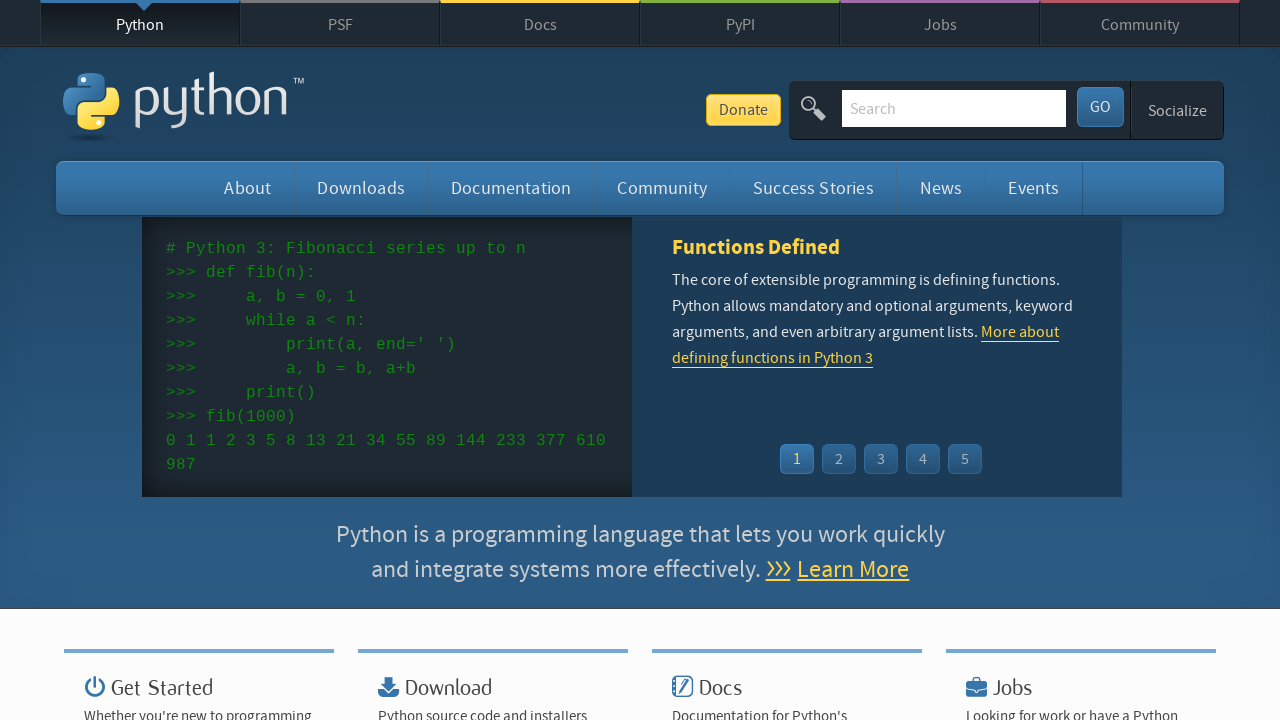

Clicked on PyPI menu item in top navigation at (740, 23) on #top ul.menu li:has-text('PyPI')
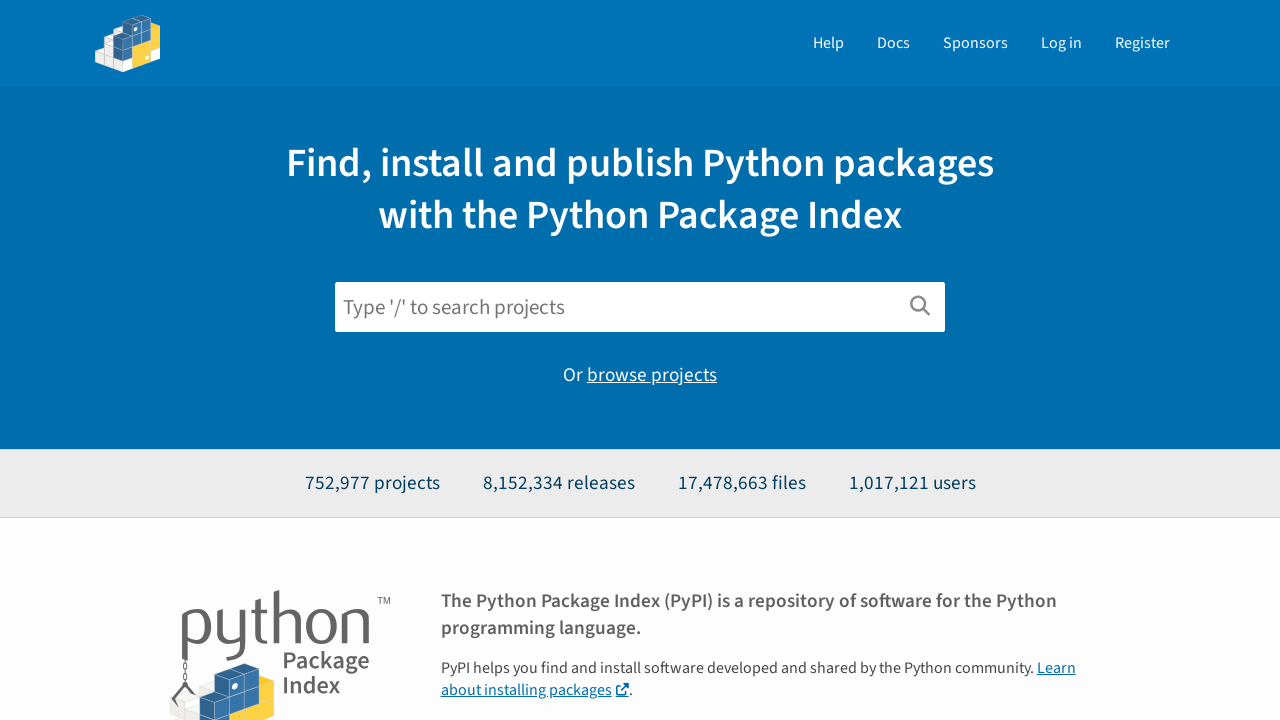

Navigation to PyPI completed
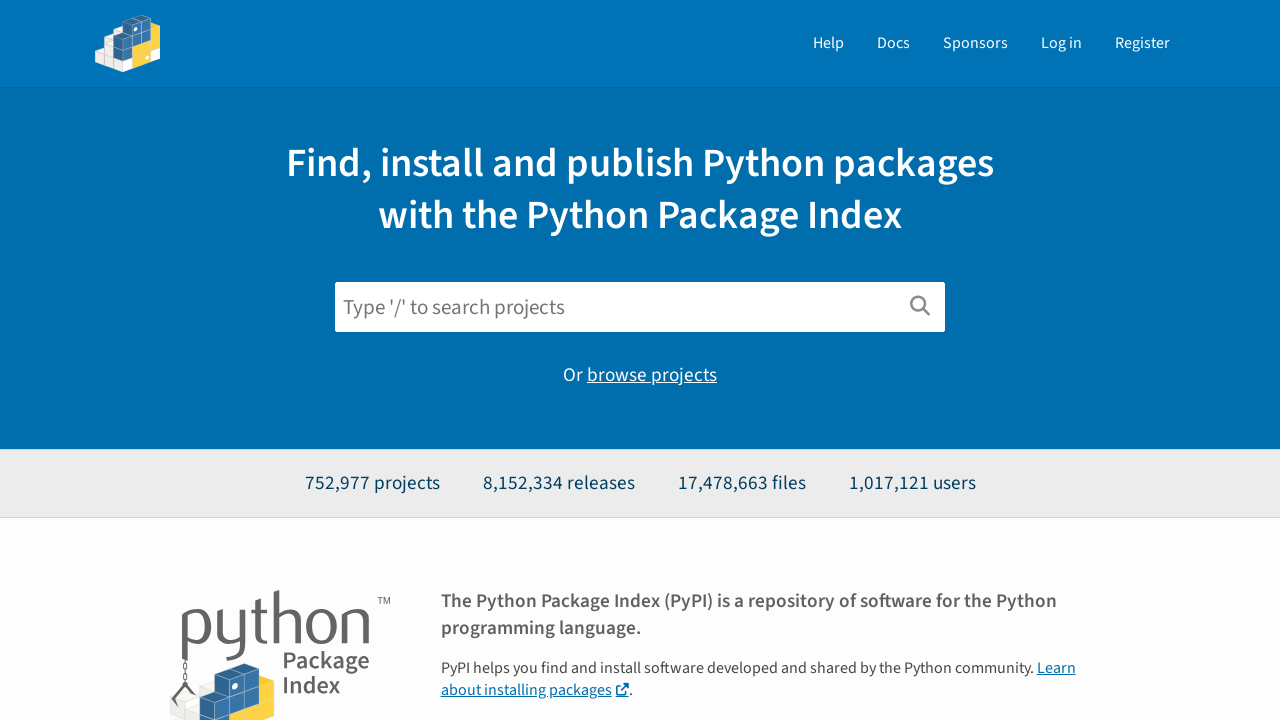

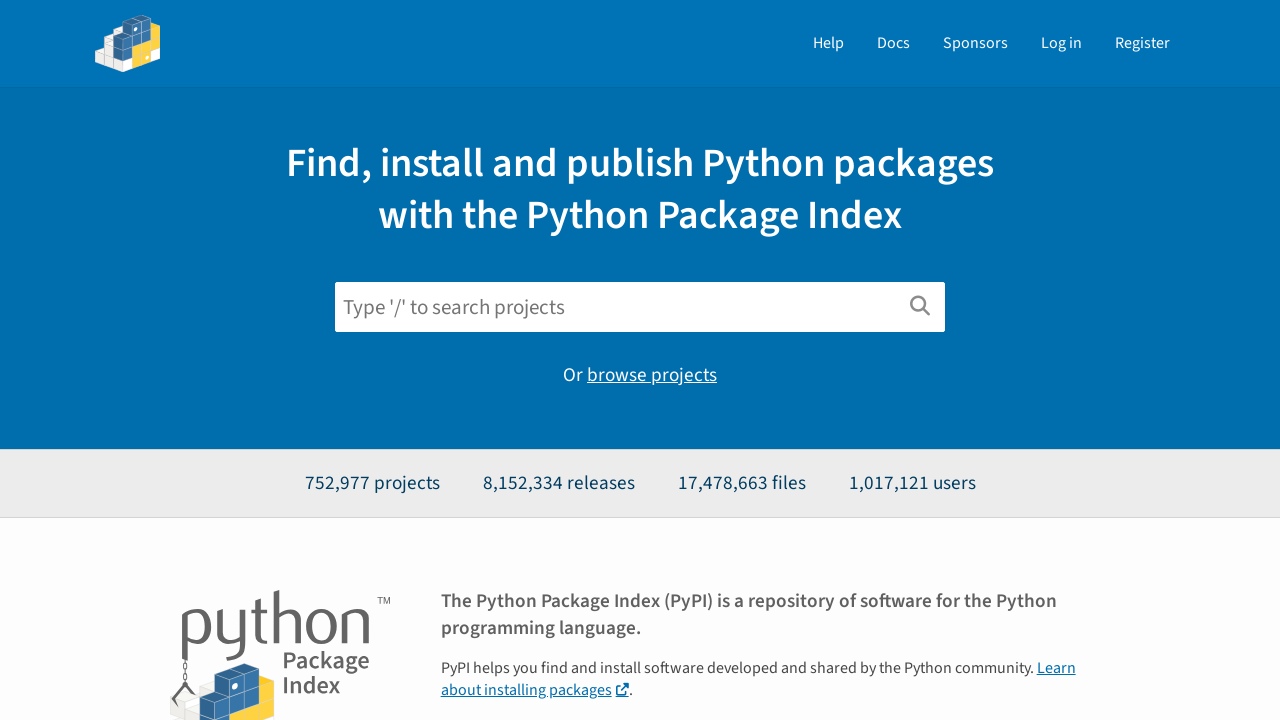